Navigates to Selenium downloads page and clicks on the 32-bit Windows IE driver download link

Starting URL: https://www.selenium.dev/downloads/

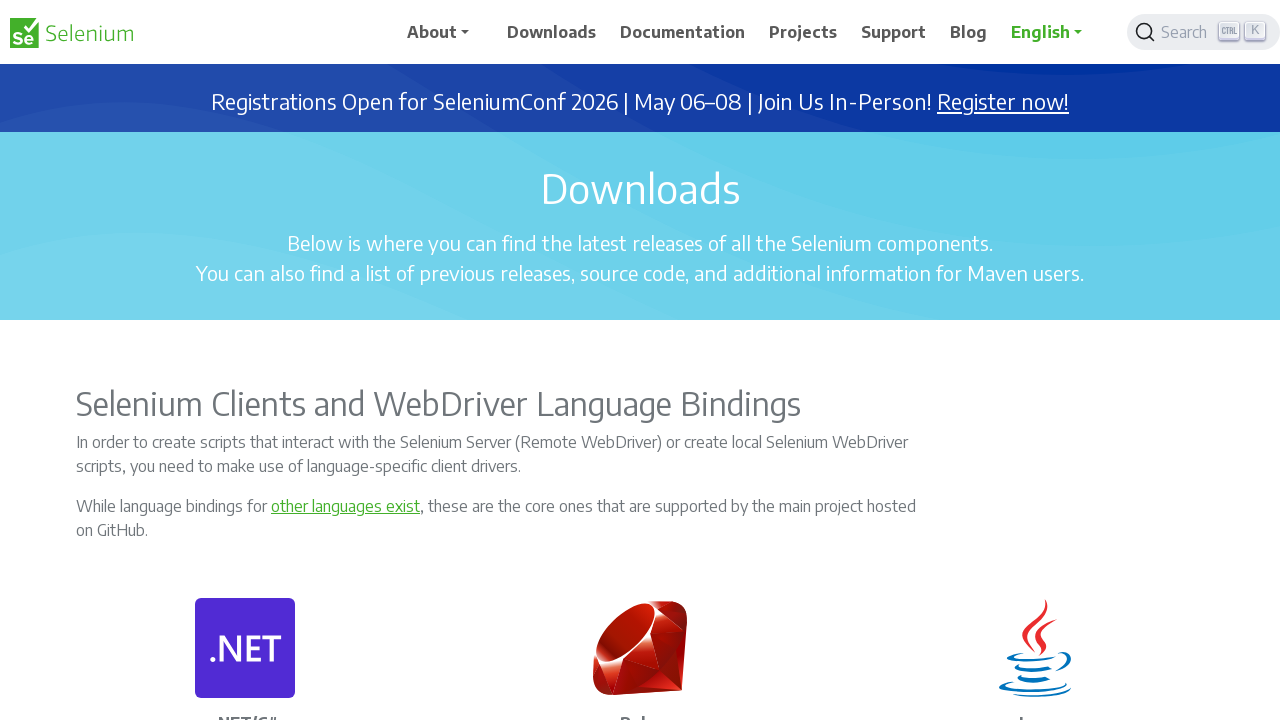

Navigated to Selenium downloads page
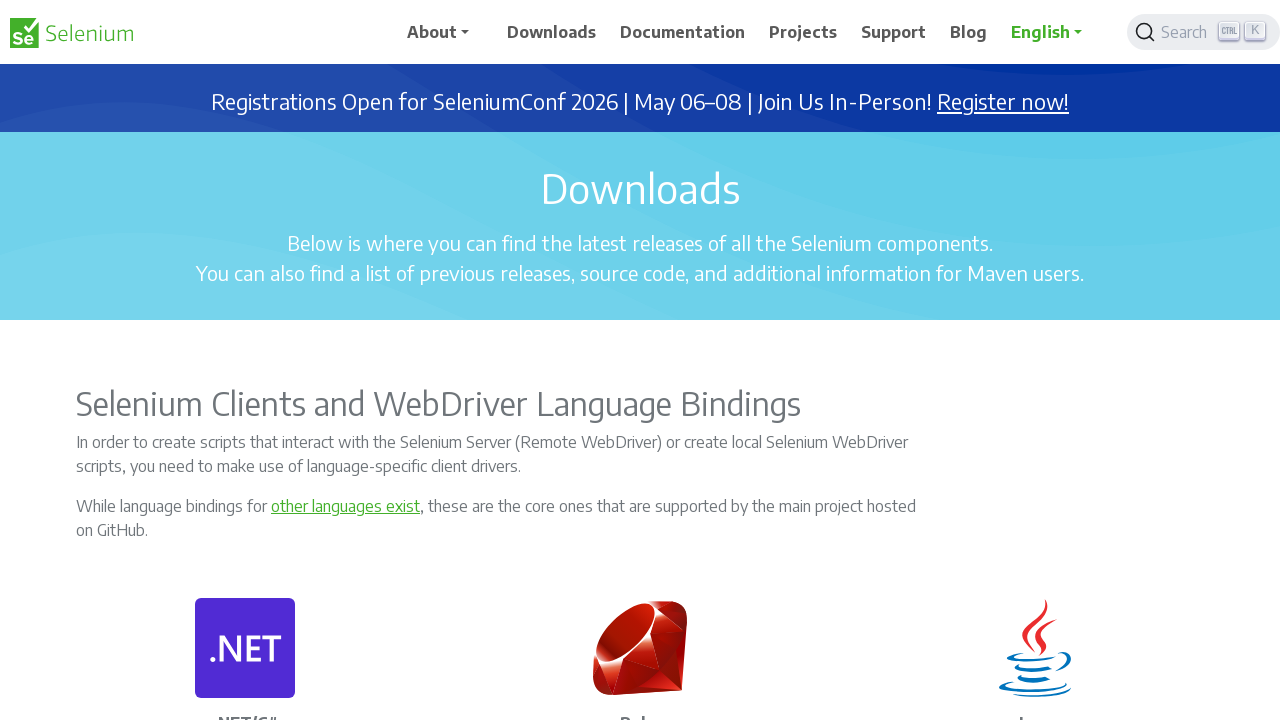

Clicked on 32-bit Windows IE driver download link at (722, 361) on text='32 bit Windows IE'
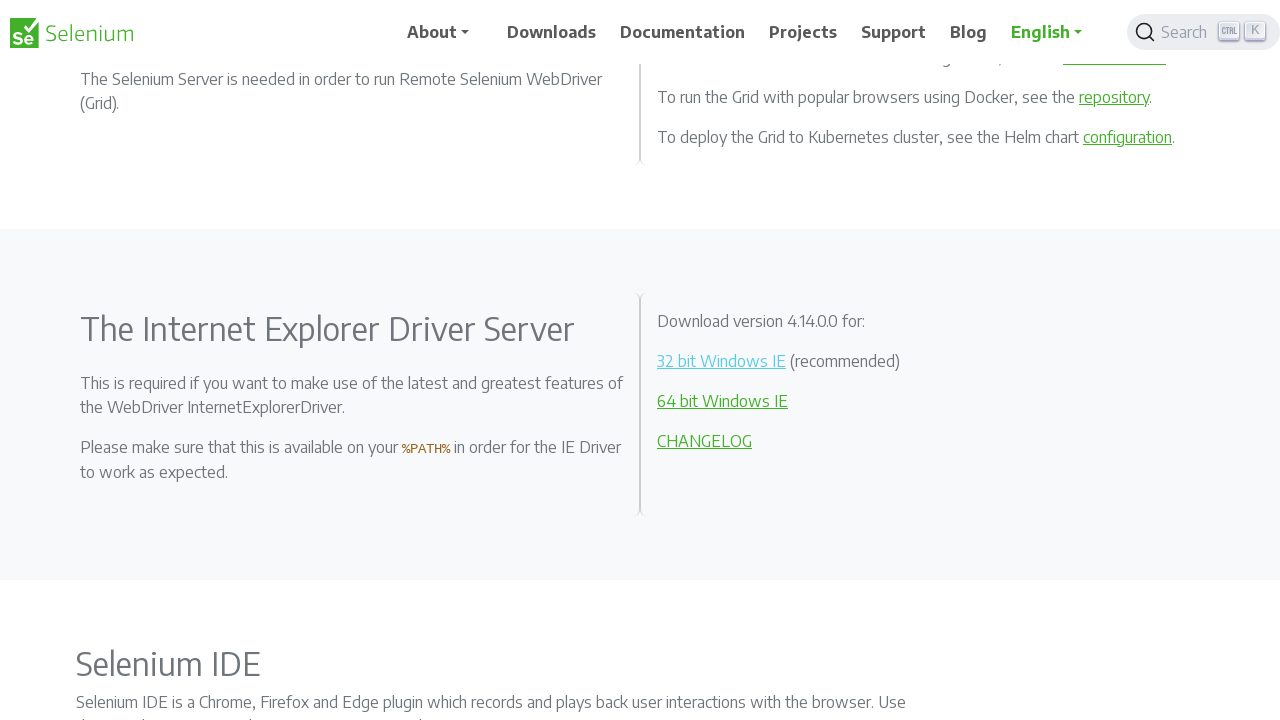

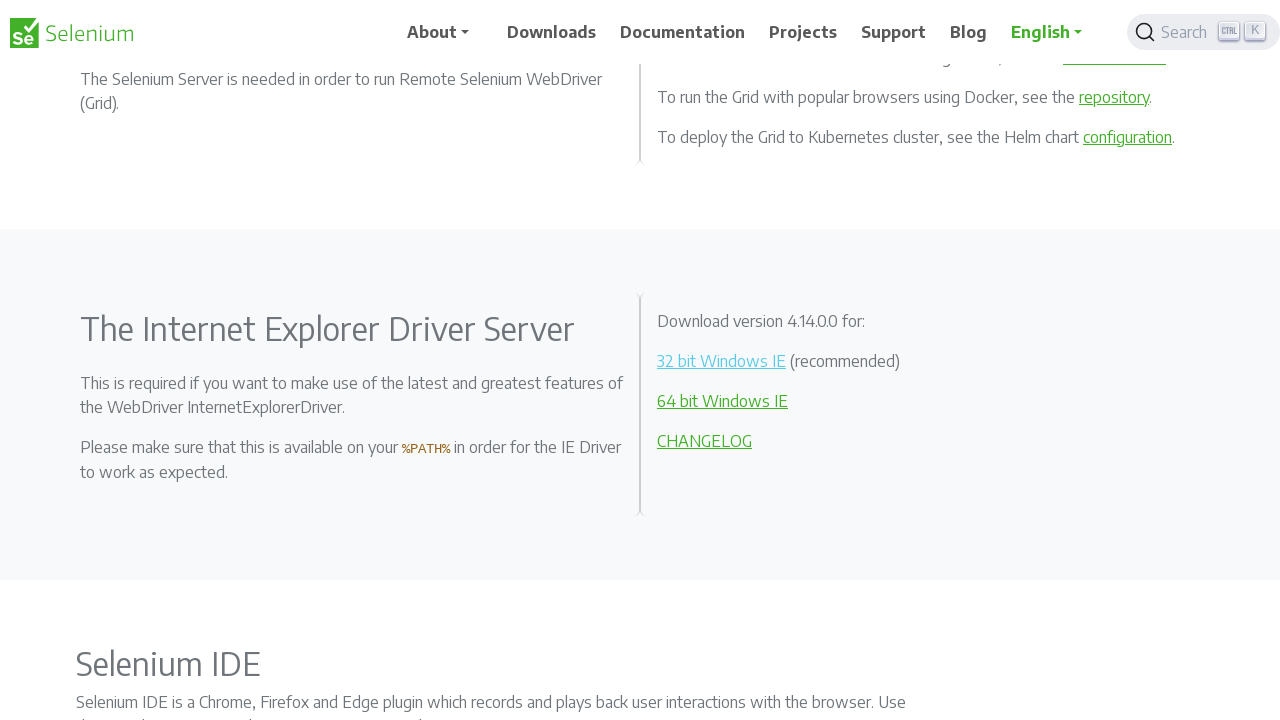